Demonstrates typing text character by character into a form field on a registration page, simulating slow/deliberate typing using keyboard actions with pauses between each character.

Starting URL: https://naveenautomationlabs.com/opencart/index.php?route=account/register

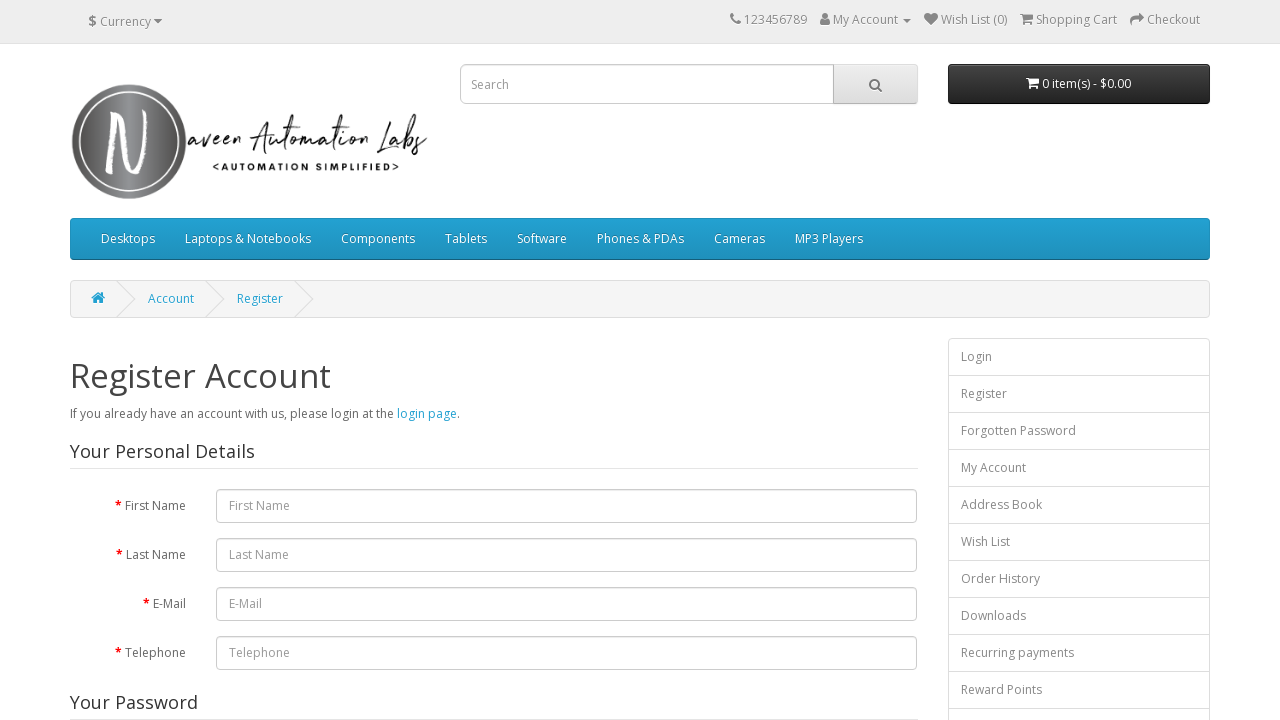

Waited for firstname input field to be visible
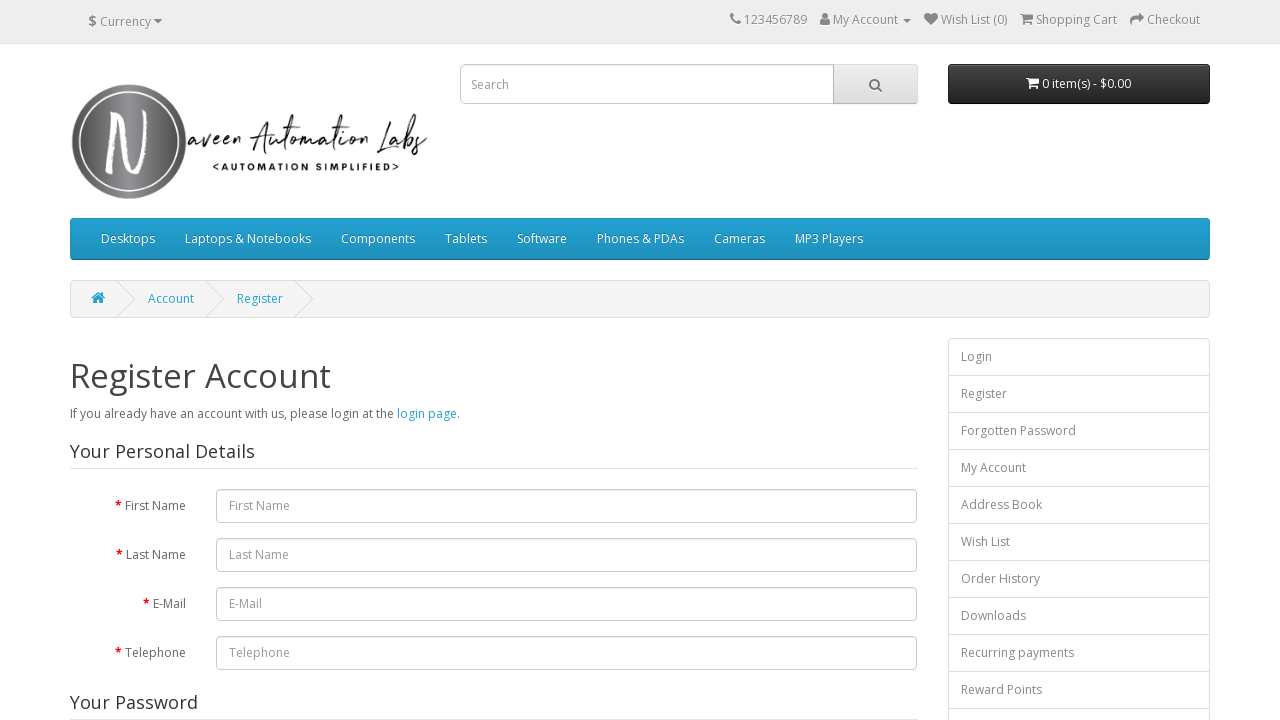

Typed character 'N' with 500ms delay into firstname field on #input-firstname
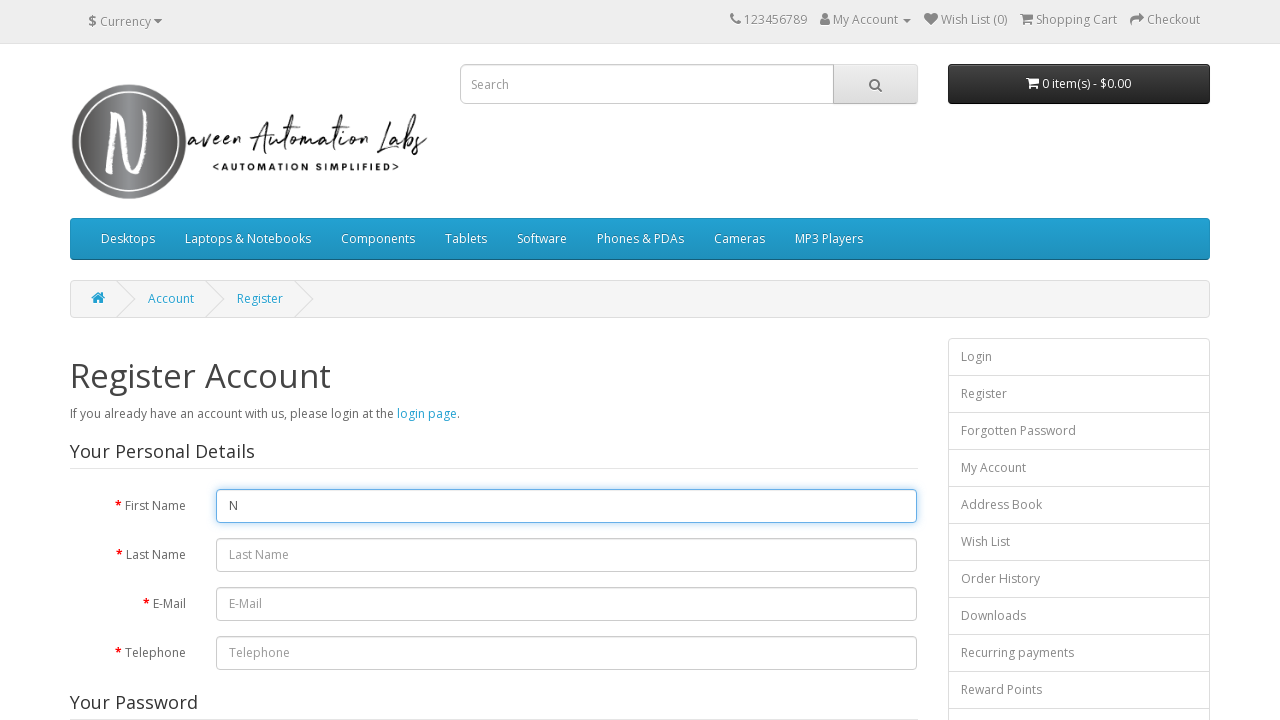

Typed character 'a' with 500ms delay into firstname field on #input-firstname
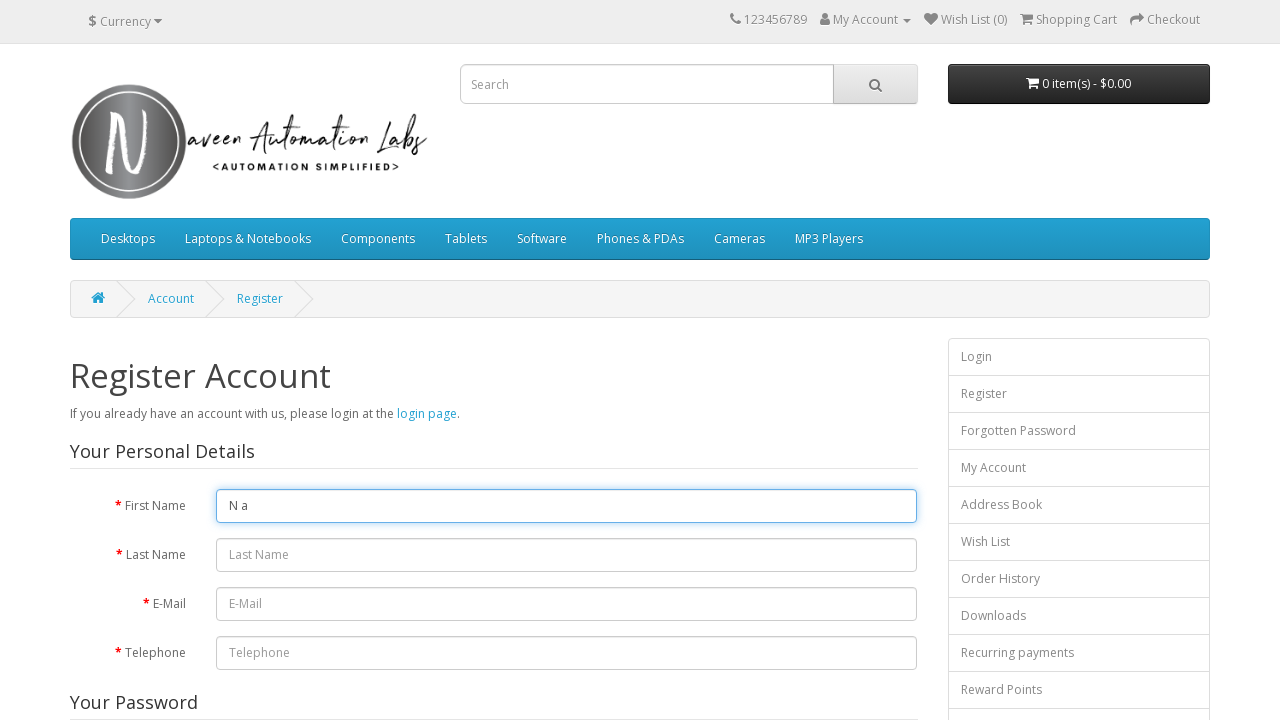

Typed character 'v' with 500ms delay into firstname field on #input-firstname
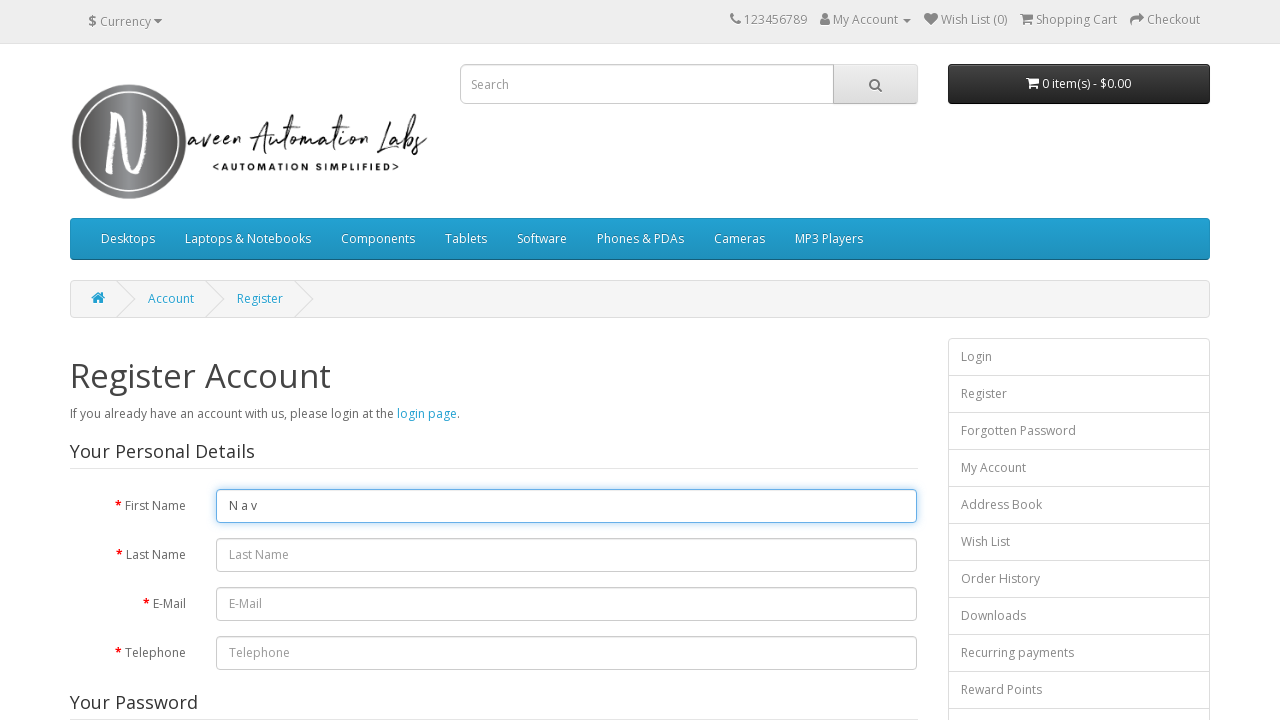

Typed character 'e' with 500ms delay into firstname field on #input-firstname
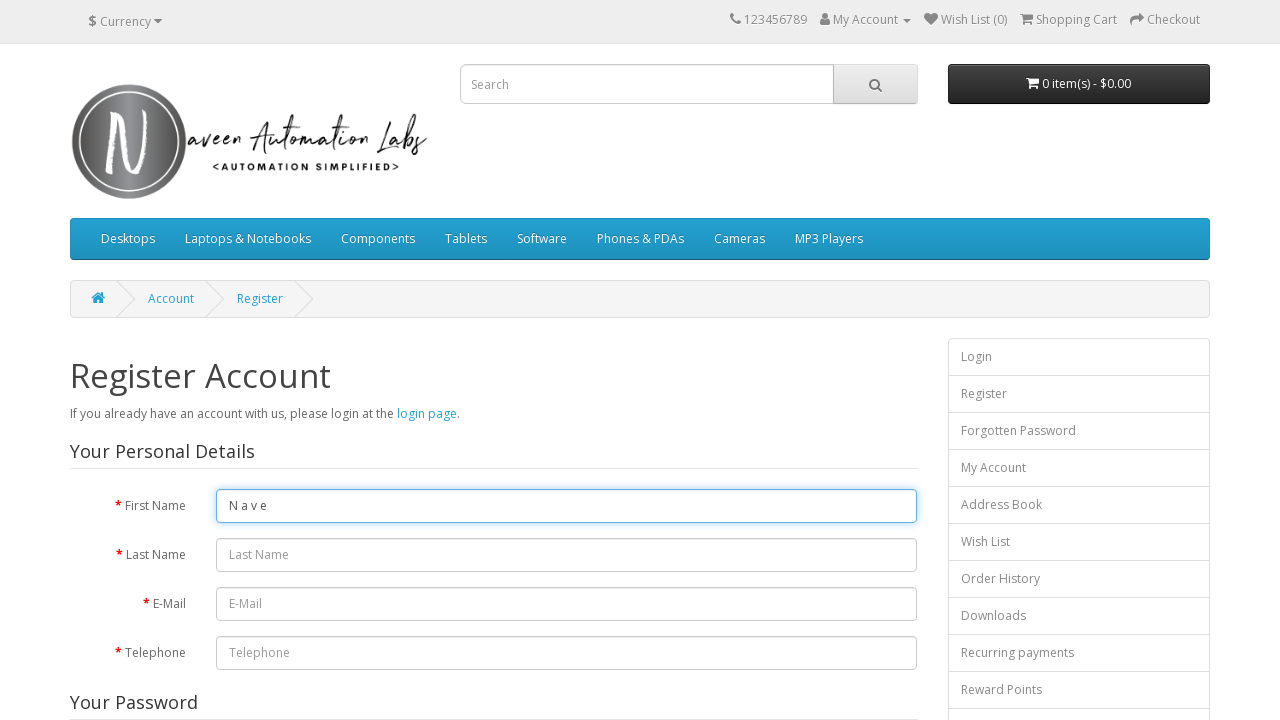

Typed character 'e' with 500ms delay into firstname field on #input-firstname
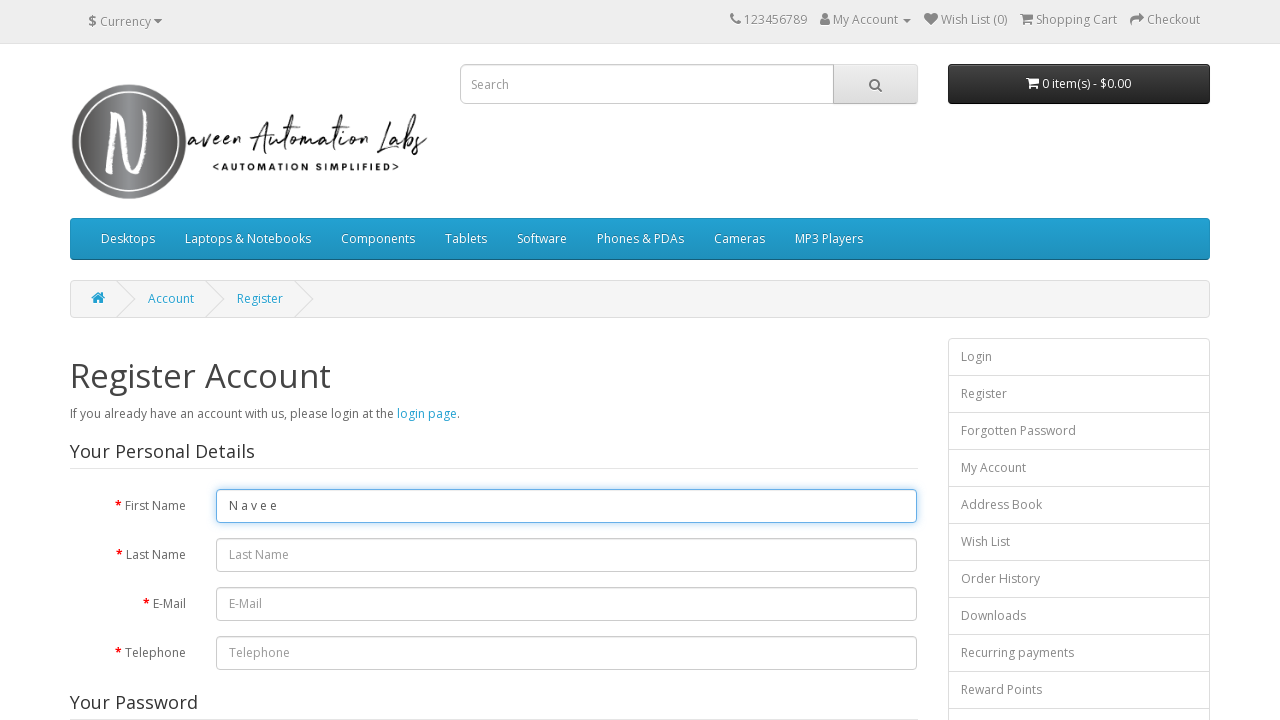

Typed character 'n' with 500ms delay into firstname field on #input-firstname
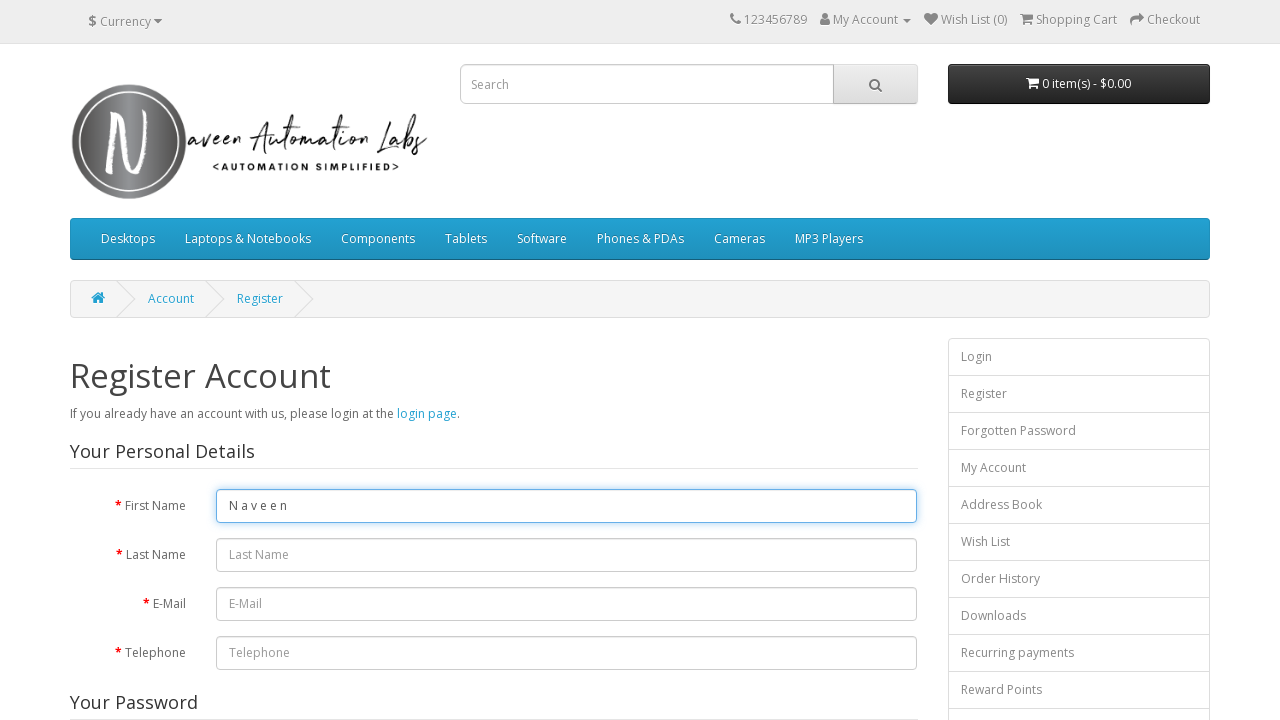

Typed character 'A' with 500ms delay into firstname field on #input-firstname
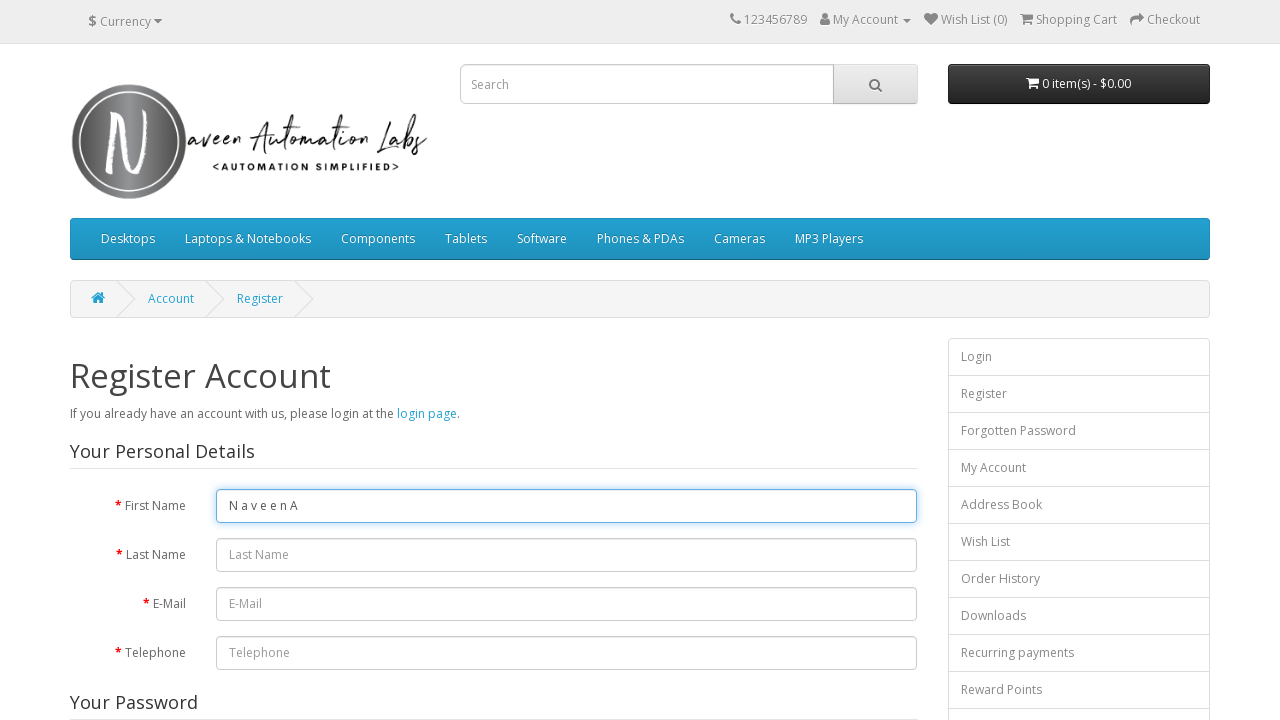

Typed character 'u' with 500ms delay into firstname field on #input-firstname
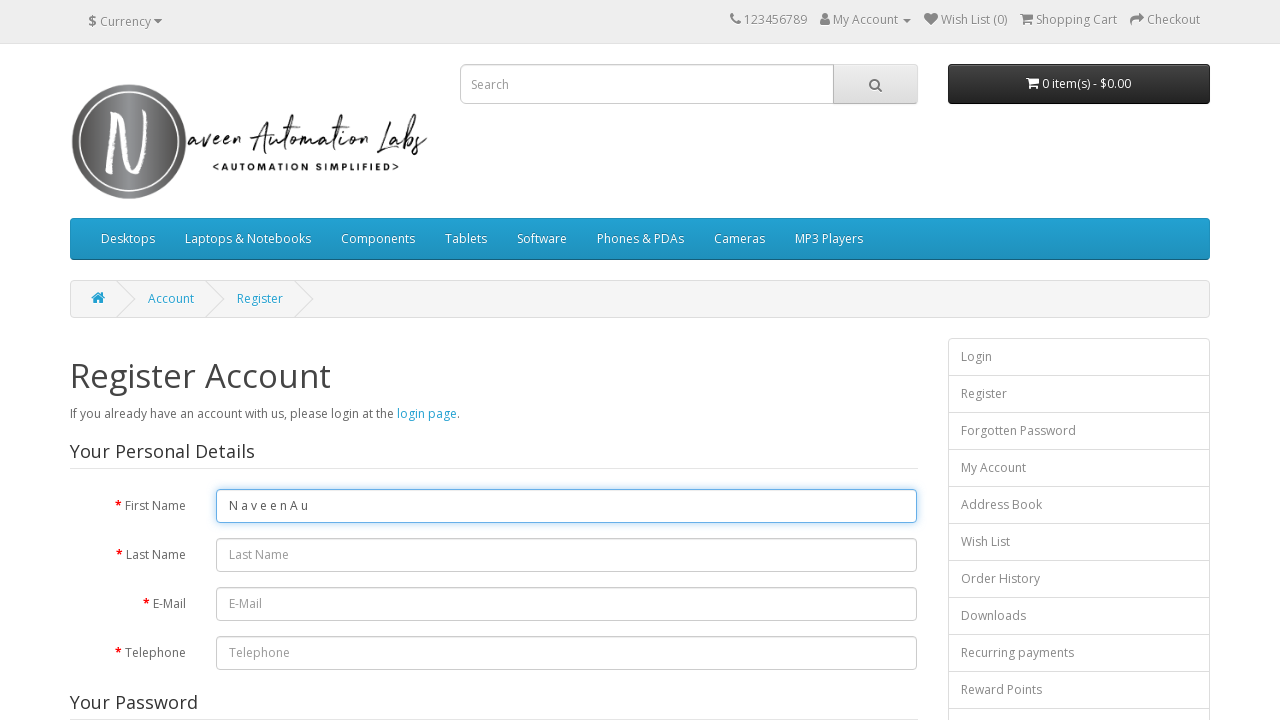

Typed character 't' with 500ms delay into firstname field on #input-firstname
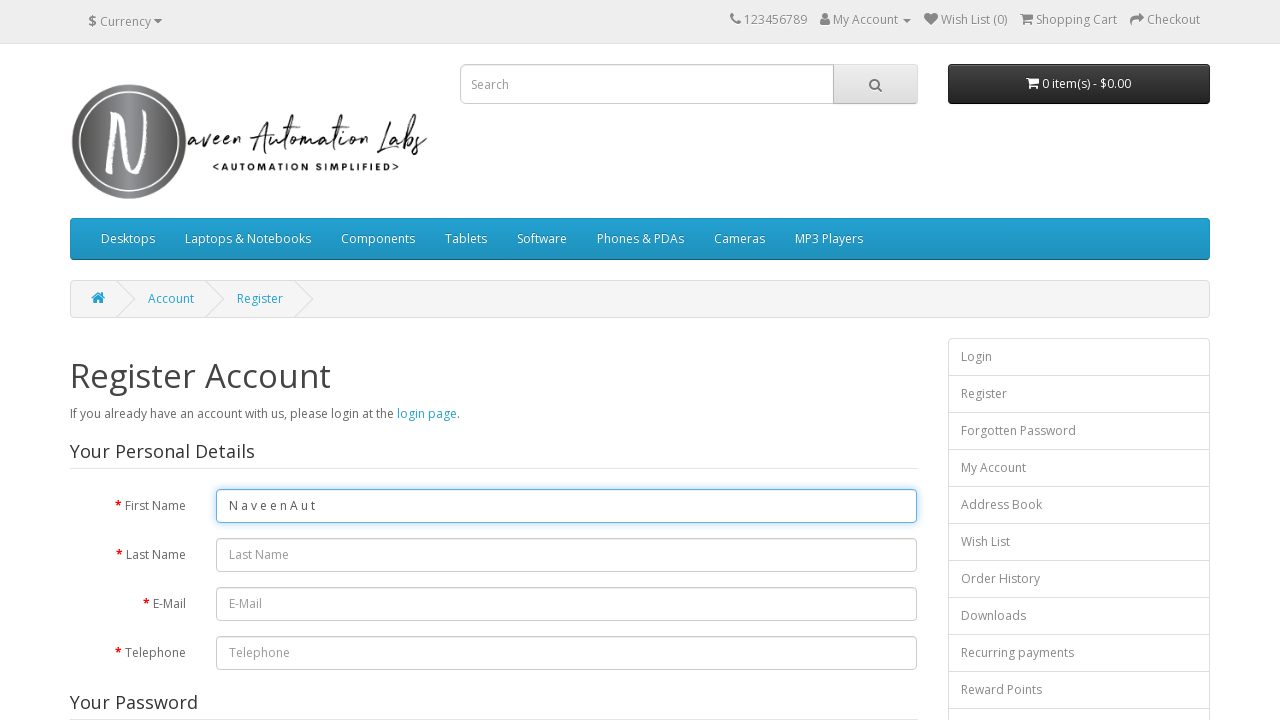

Typed character 'o' with 500ms delay into firstname field on #input-firstname
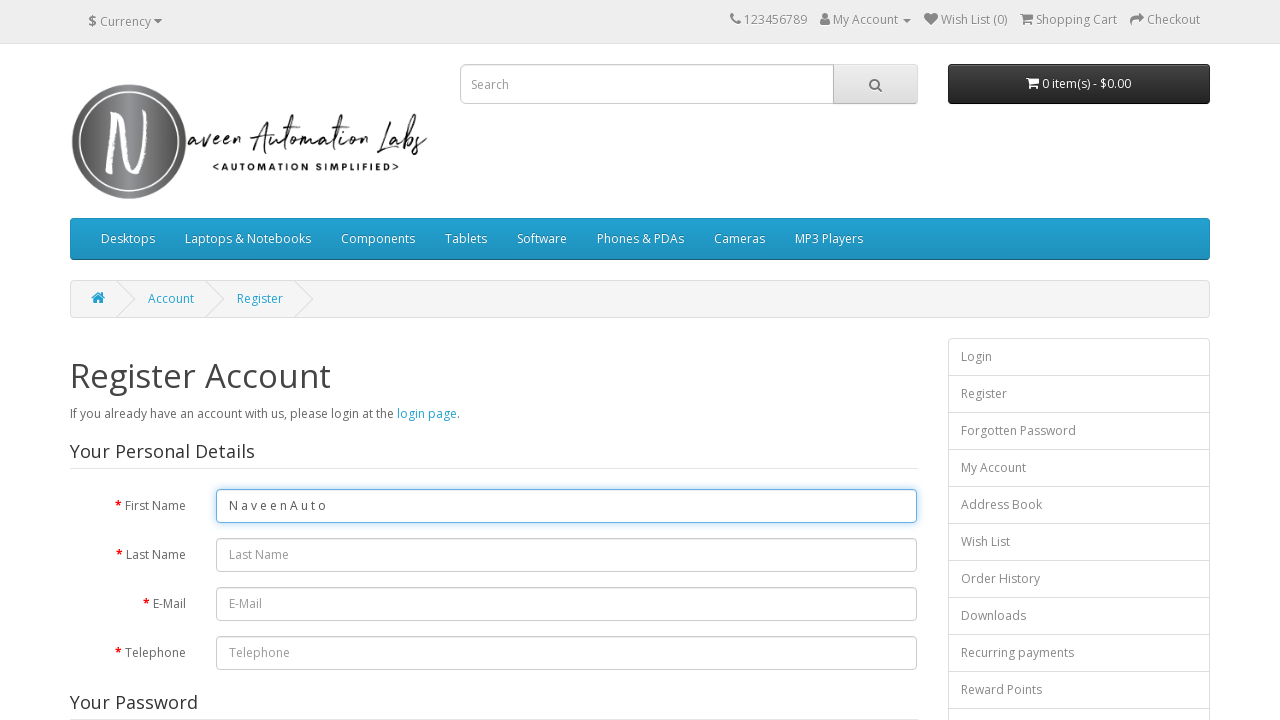

Typed character 'm' with 500ms delay into firstname field on #input-firstname
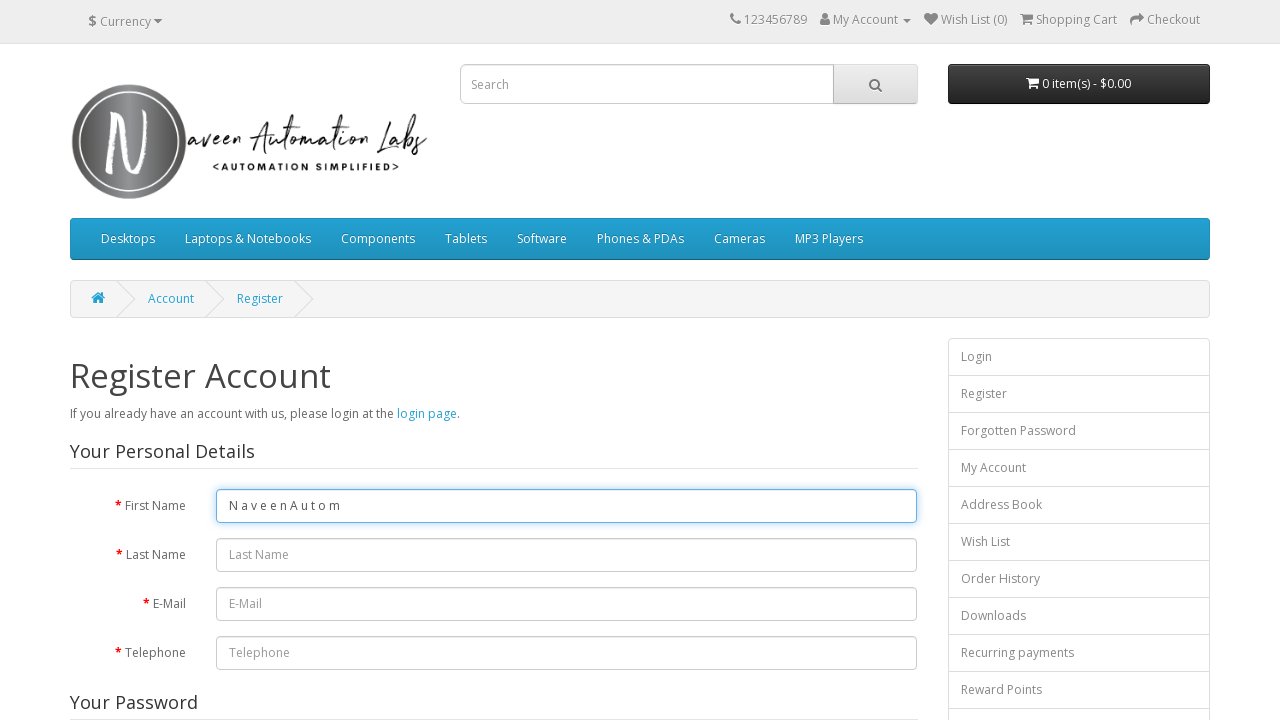

Typed character 'a' with 500ms delay into firstname field on #input-firstname
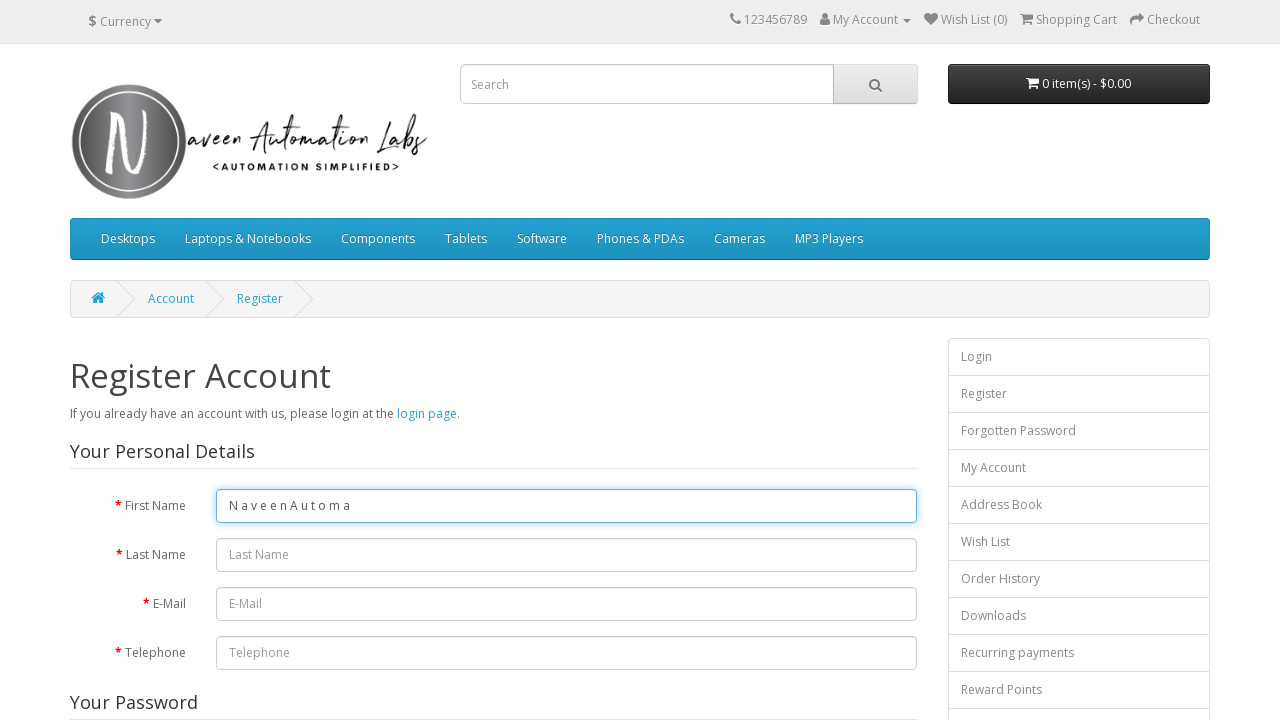

Typed character 't' with 500ms delay into firstname field on #input-firstname
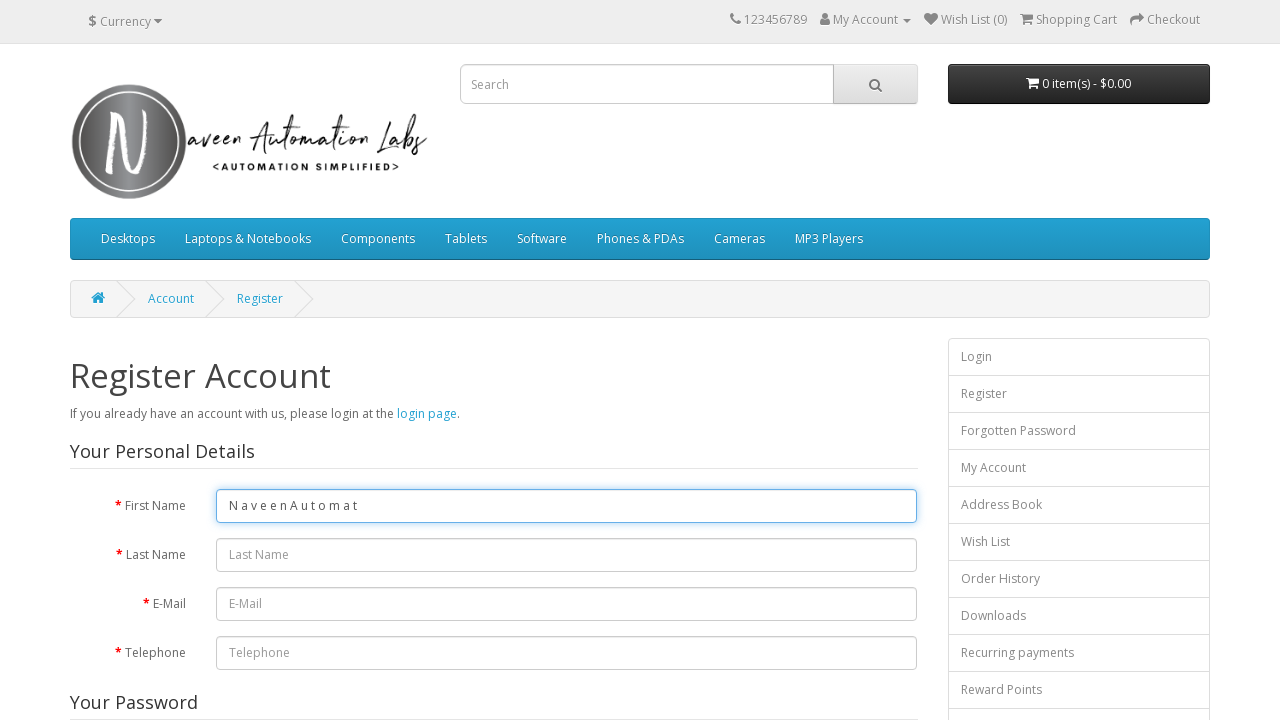

Typed character 'i' with 500ms delay into firstname field on #input-firstname
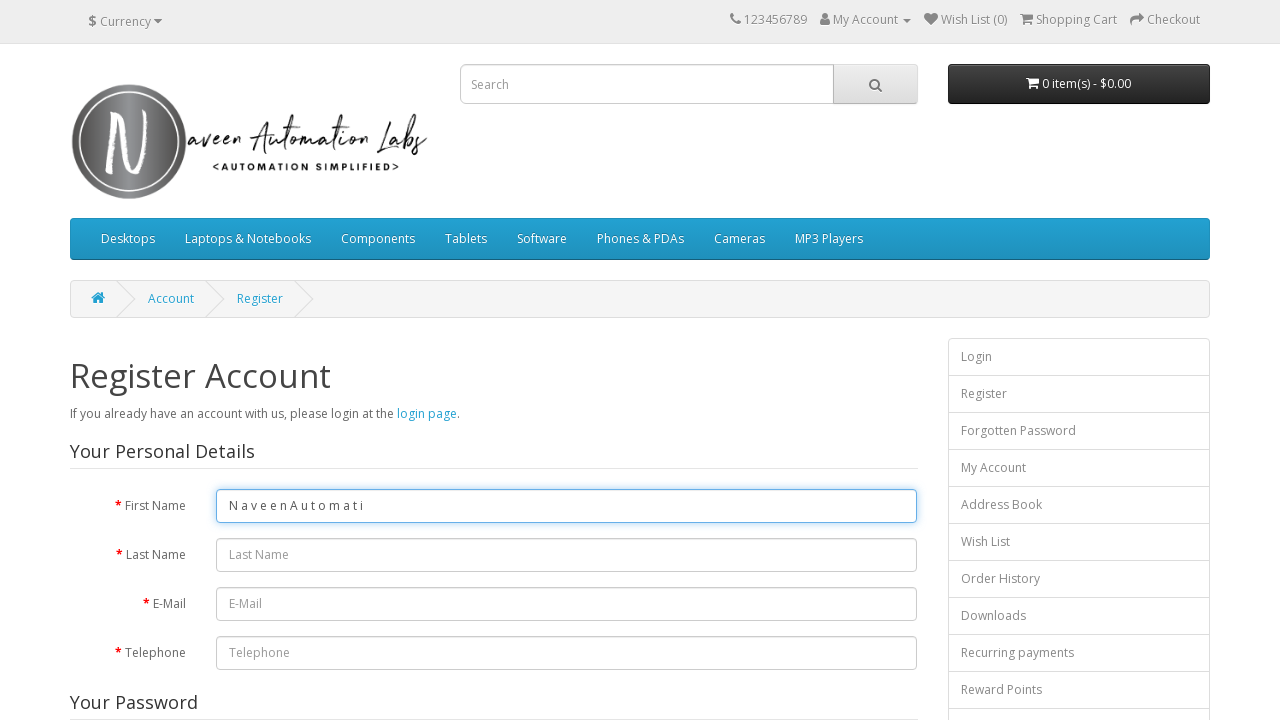

Typed character 'o' with 500ms delay into firstname field on #input-firstname
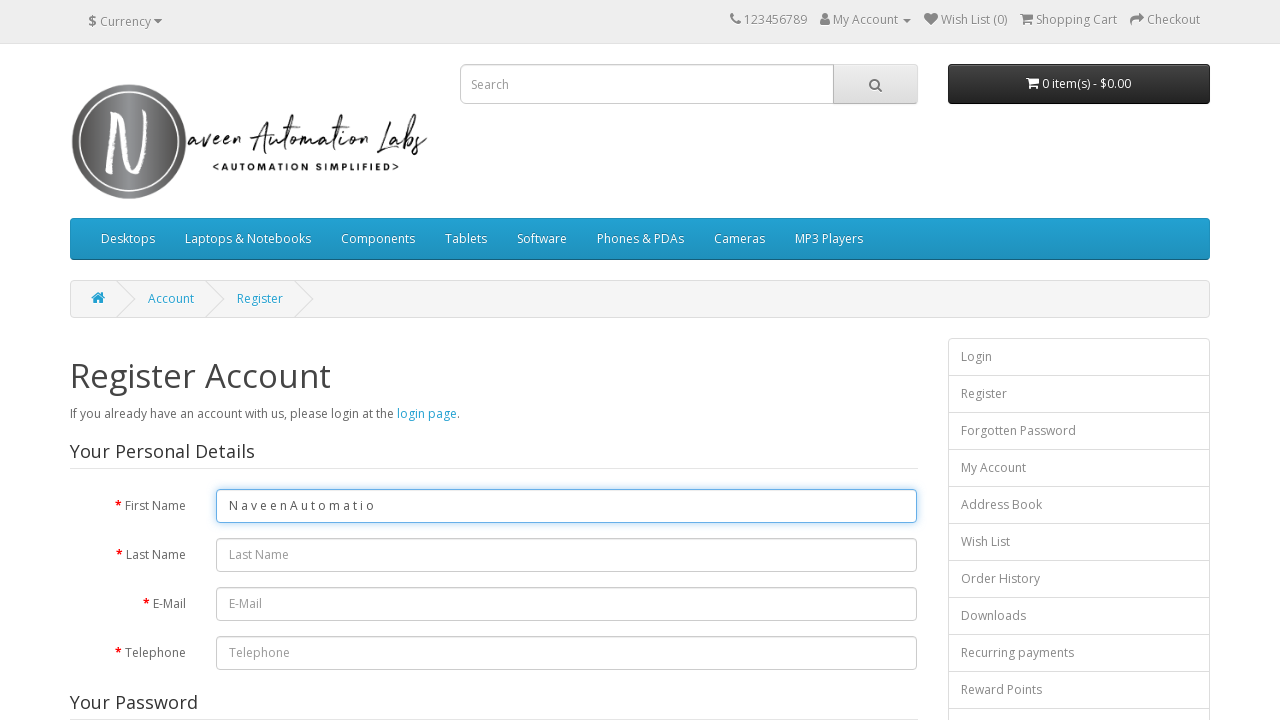

Typed character 'n' with 500ms delay into firstname field on #input-firstname
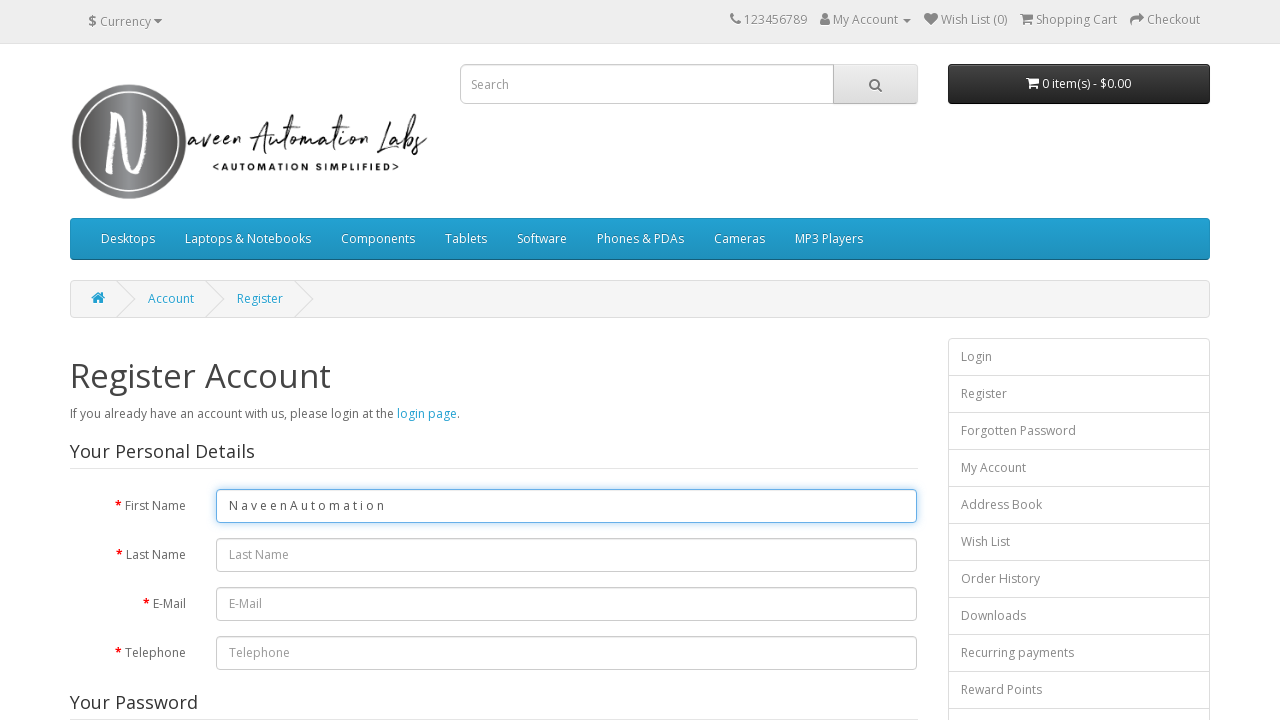

Typed character 'L' with 500ms delay into firstname field on #input-firstname
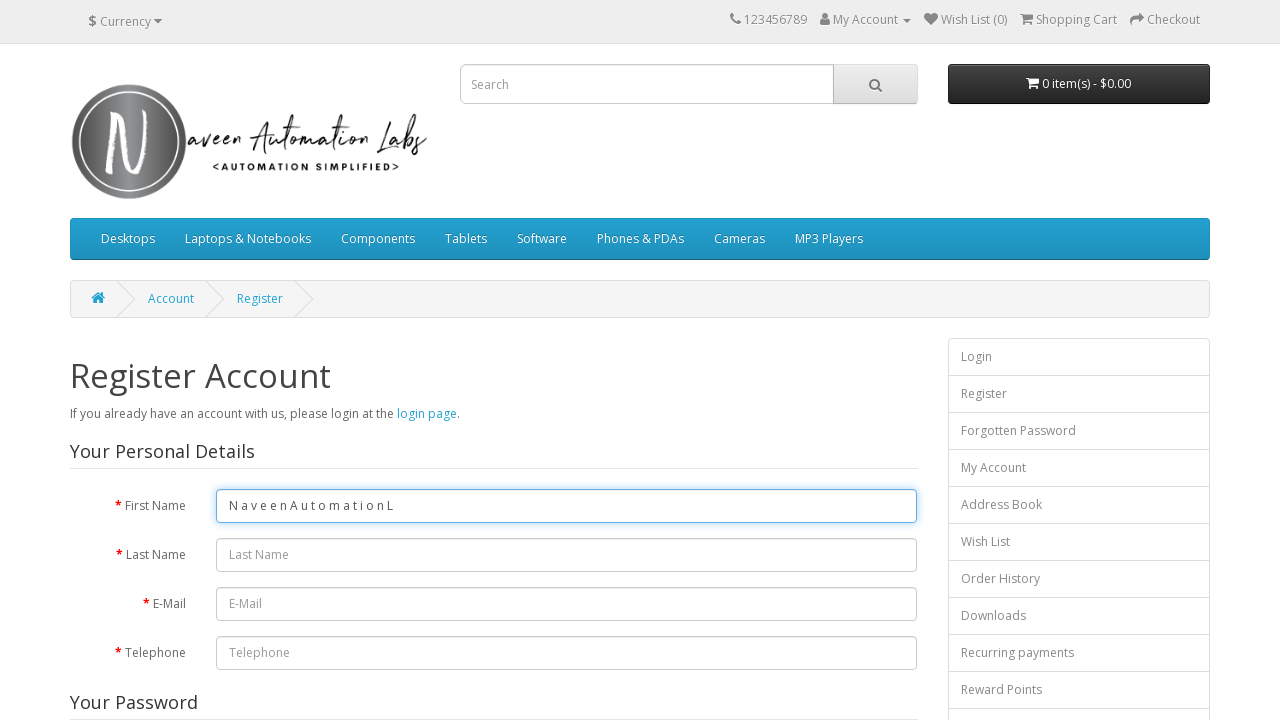

Typed character 'a' with 500ms delay into firstname field on #input-firstname
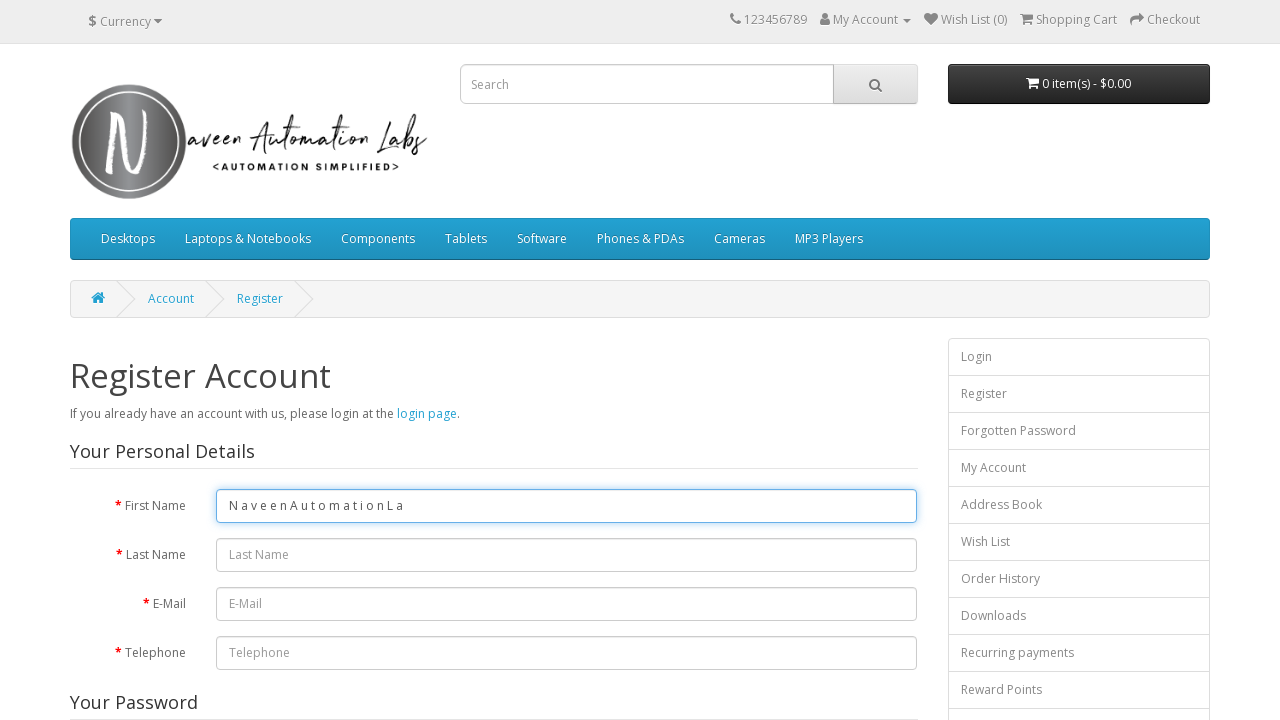

Typed character 'b' with 500ms delay into firstname field on #input-firstname
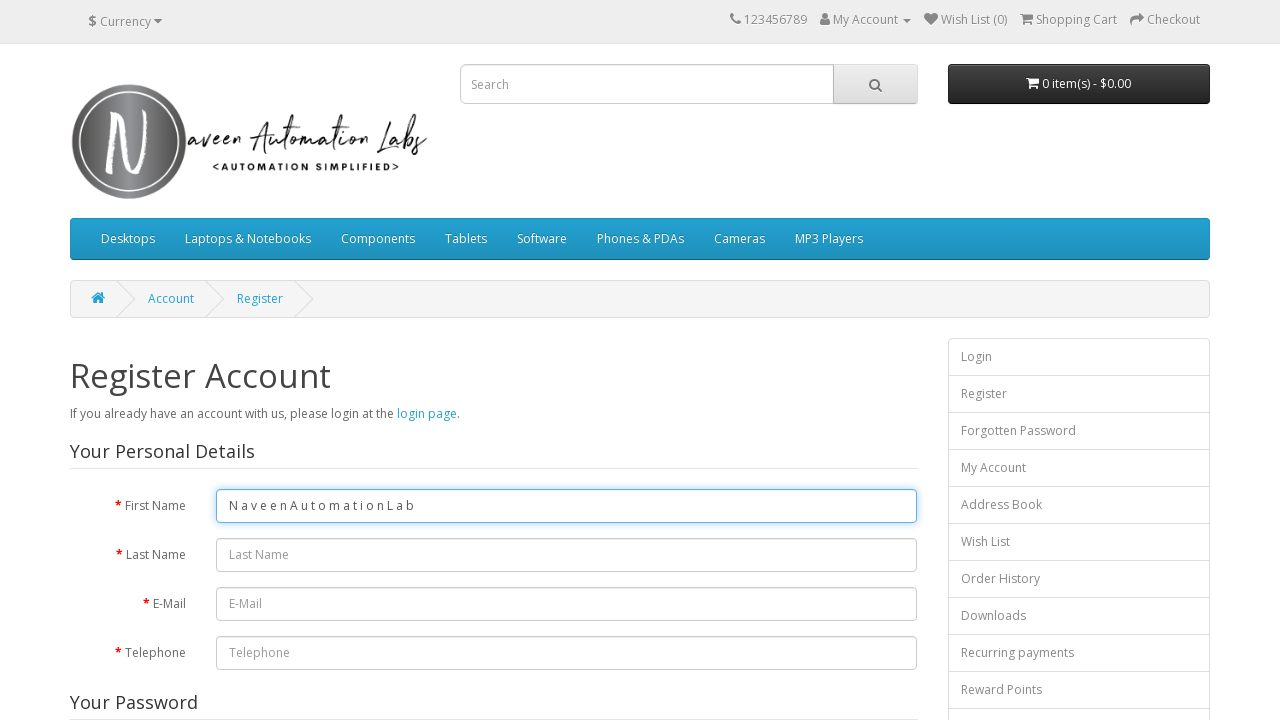

Typed character 's' with 500ms delay into firstname field on #input-firstname
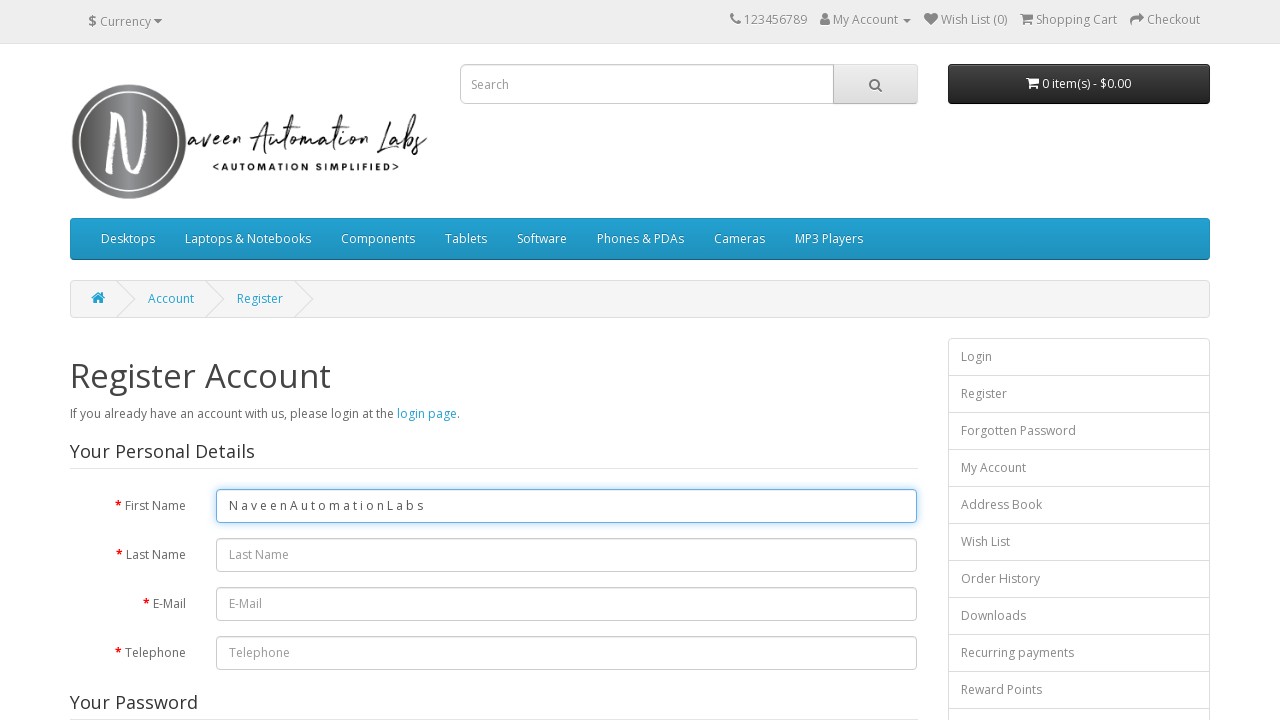

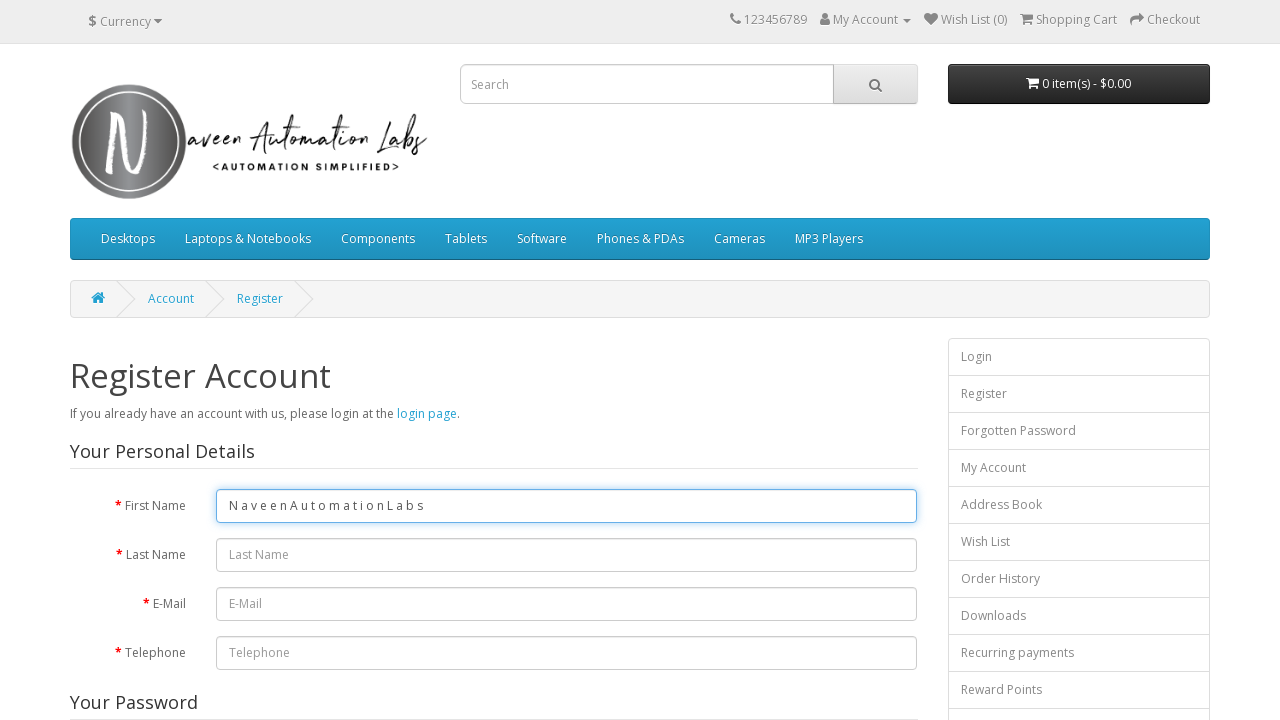